Tests full CRUD workflow on a TodoMVC application: creates three todo items, edits one, marks one as complete and clears it, cancels an edit, and deletes an item.

Starting URL: http://todomvc4tasj.herokuapp.com/

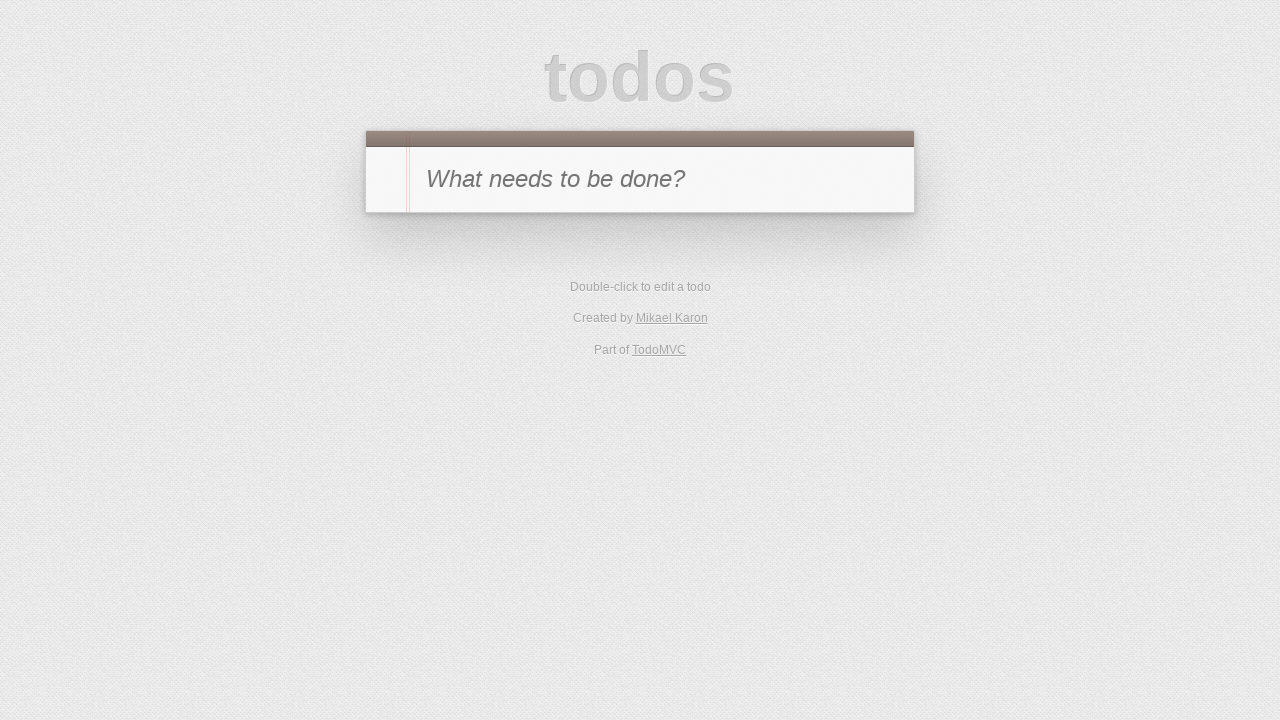

Waited for TodoMVC app to fully load (JavaScript modules initialized)
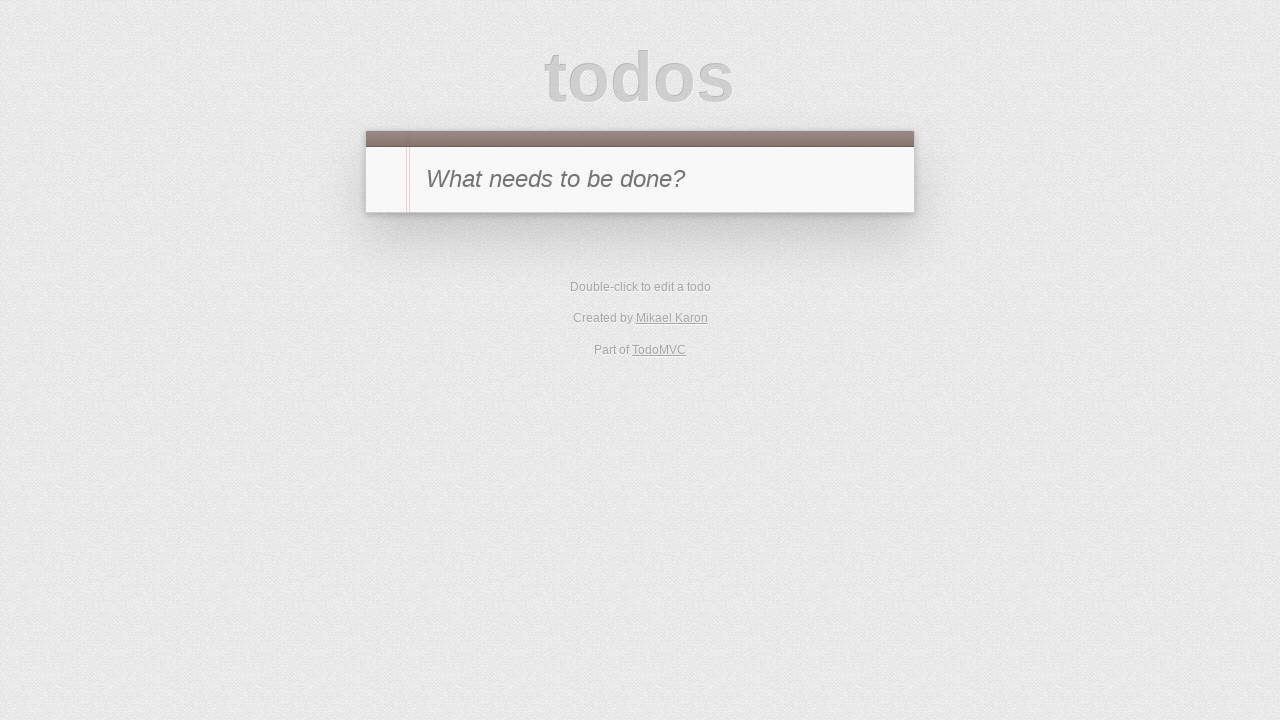

Filled new-todo input with 'a' on #new-todo
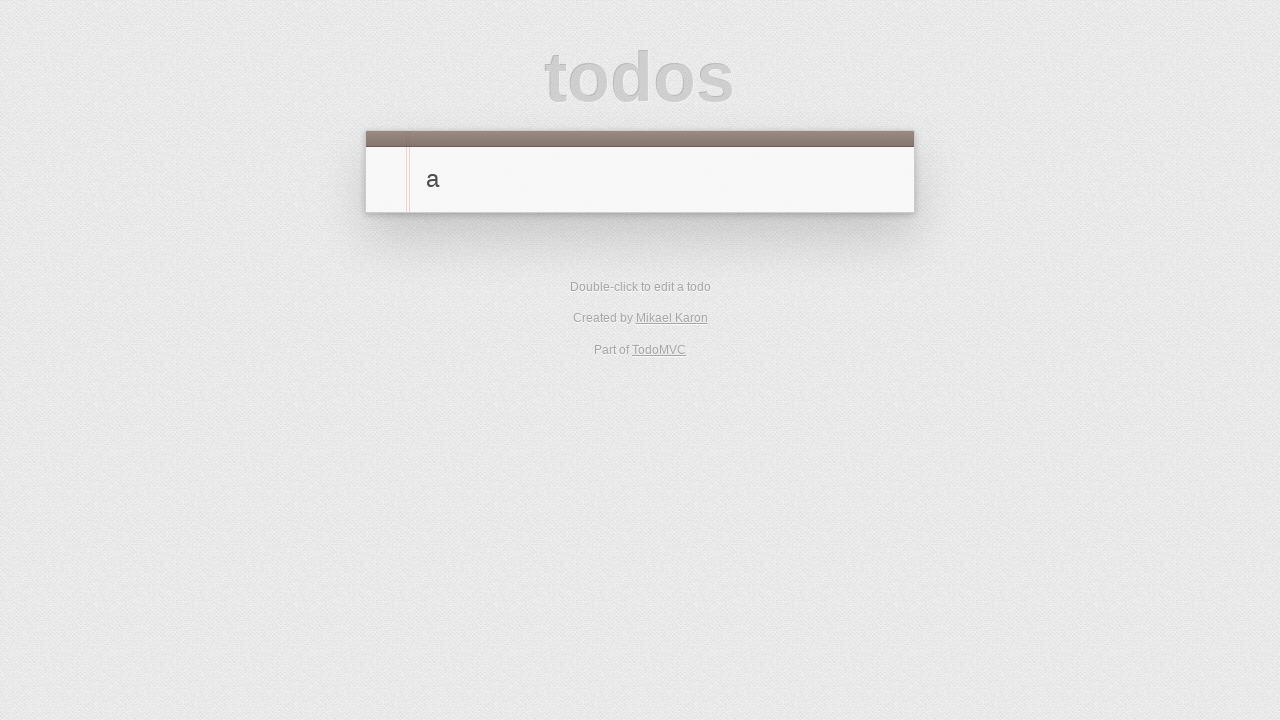

Pressed Enter to create first todo item 'a' on #new-todo
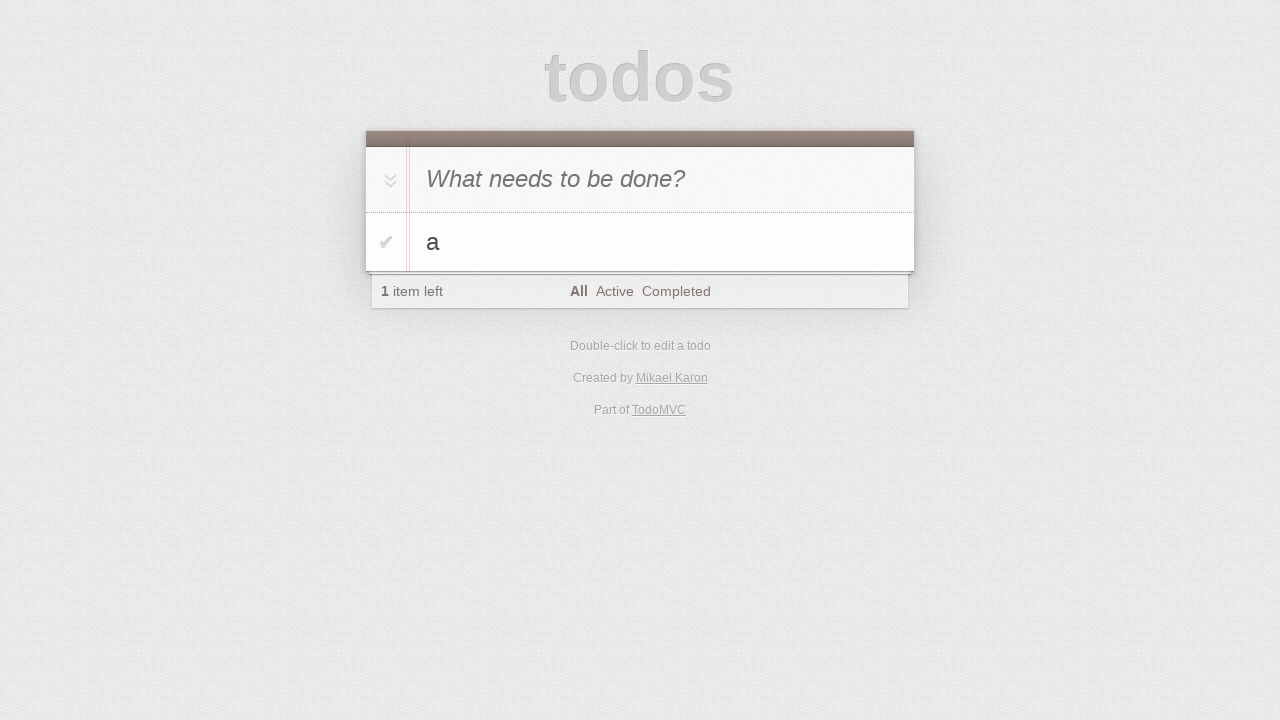

Filled new-todo input with 'b' on #new-todo
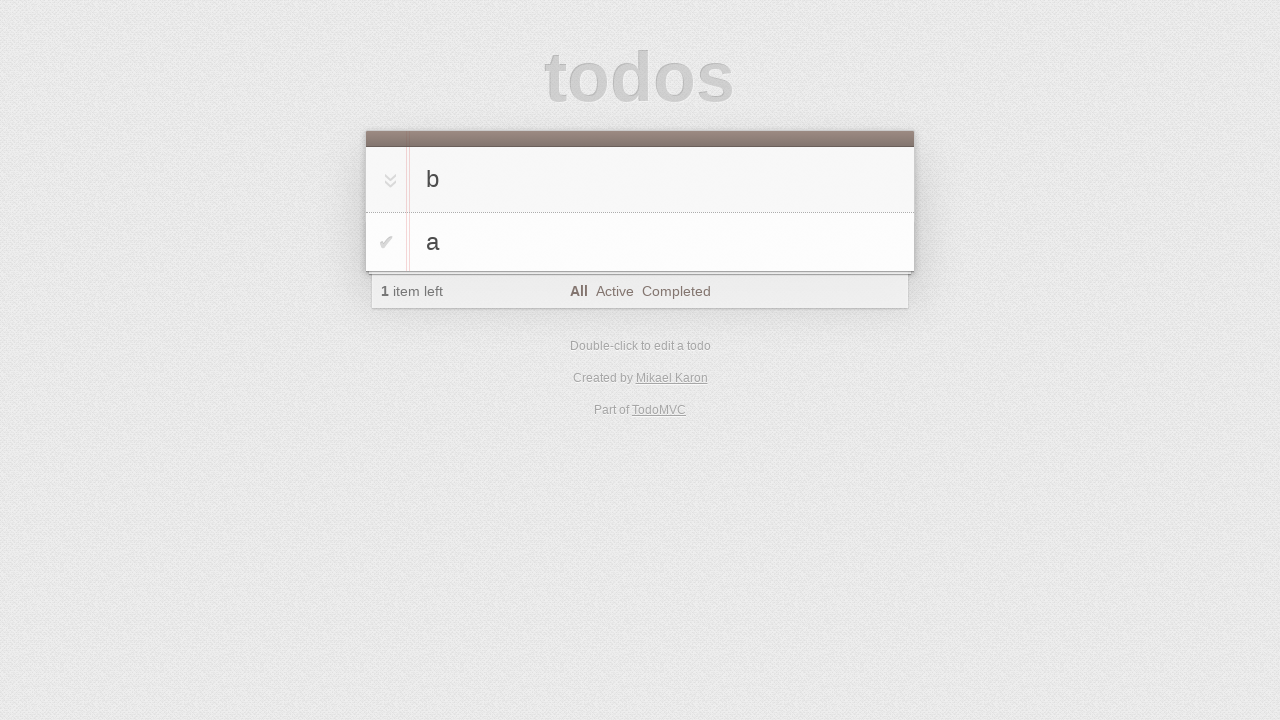

Pressed Enter to create second todo item 'b' on #new-todo
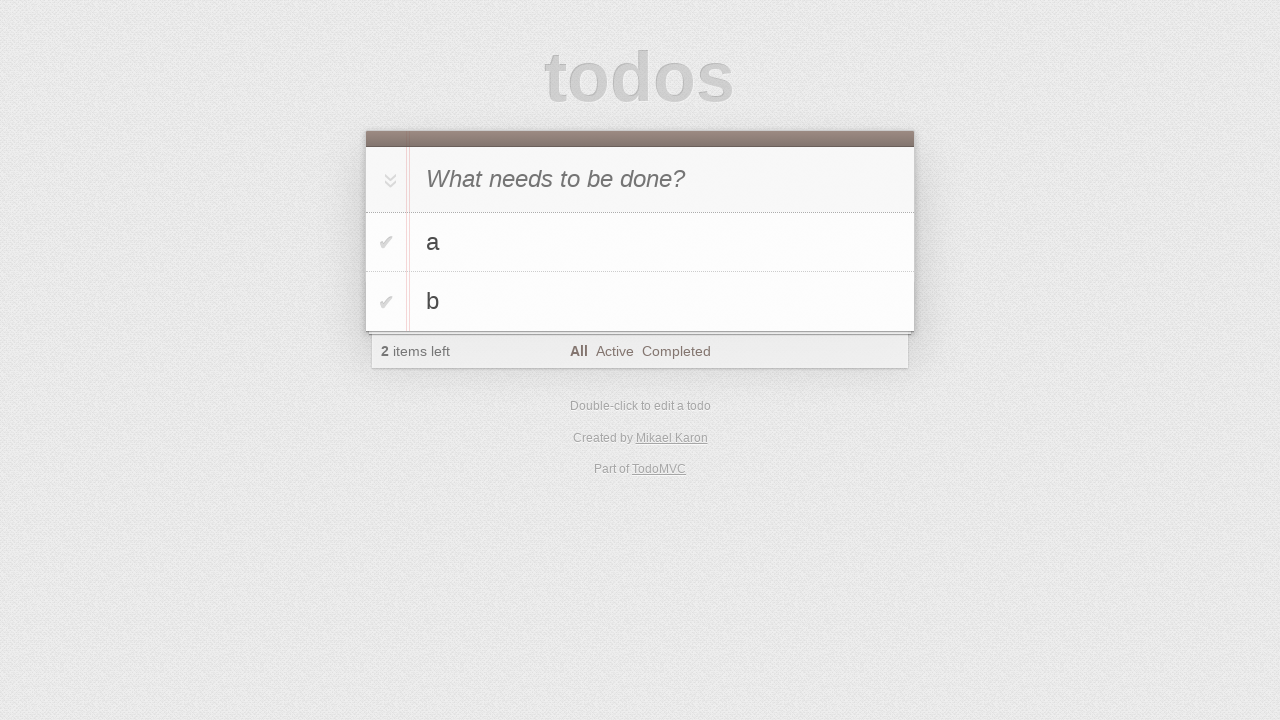

Filled new-todo input with 'c' on #new-todo
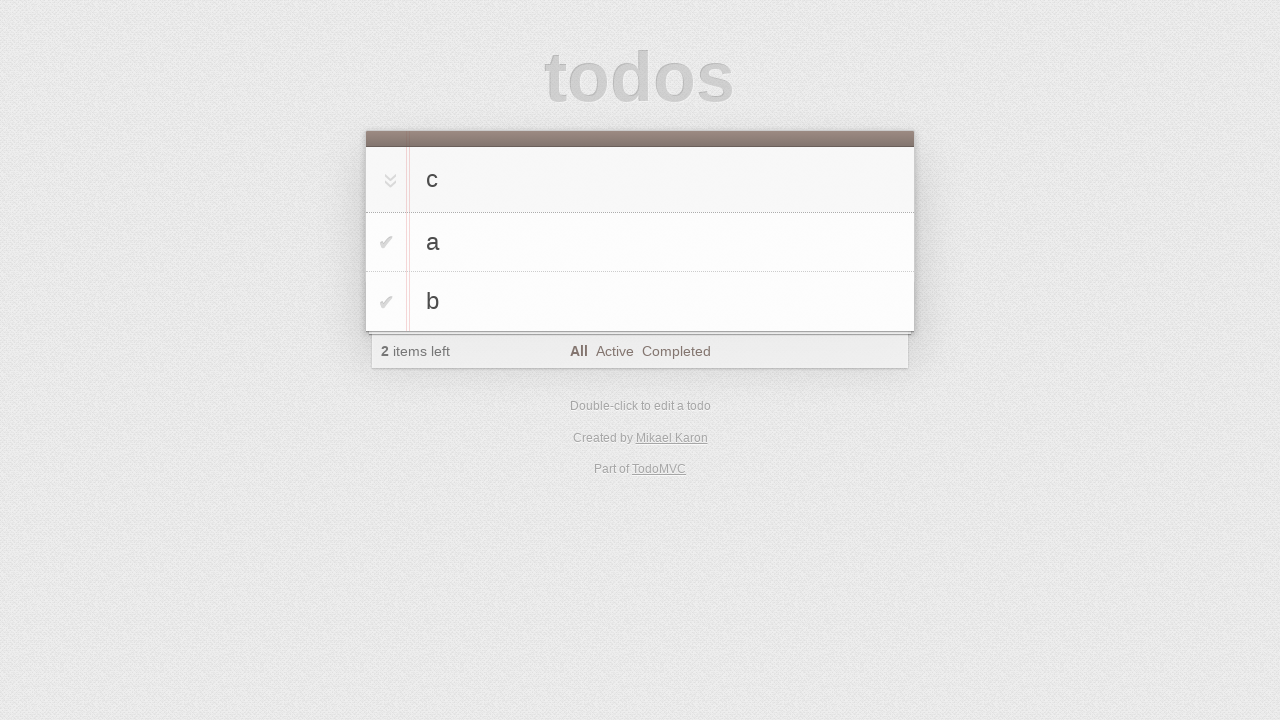

Pressed Enter to create third todo item 'c' on #new-todo
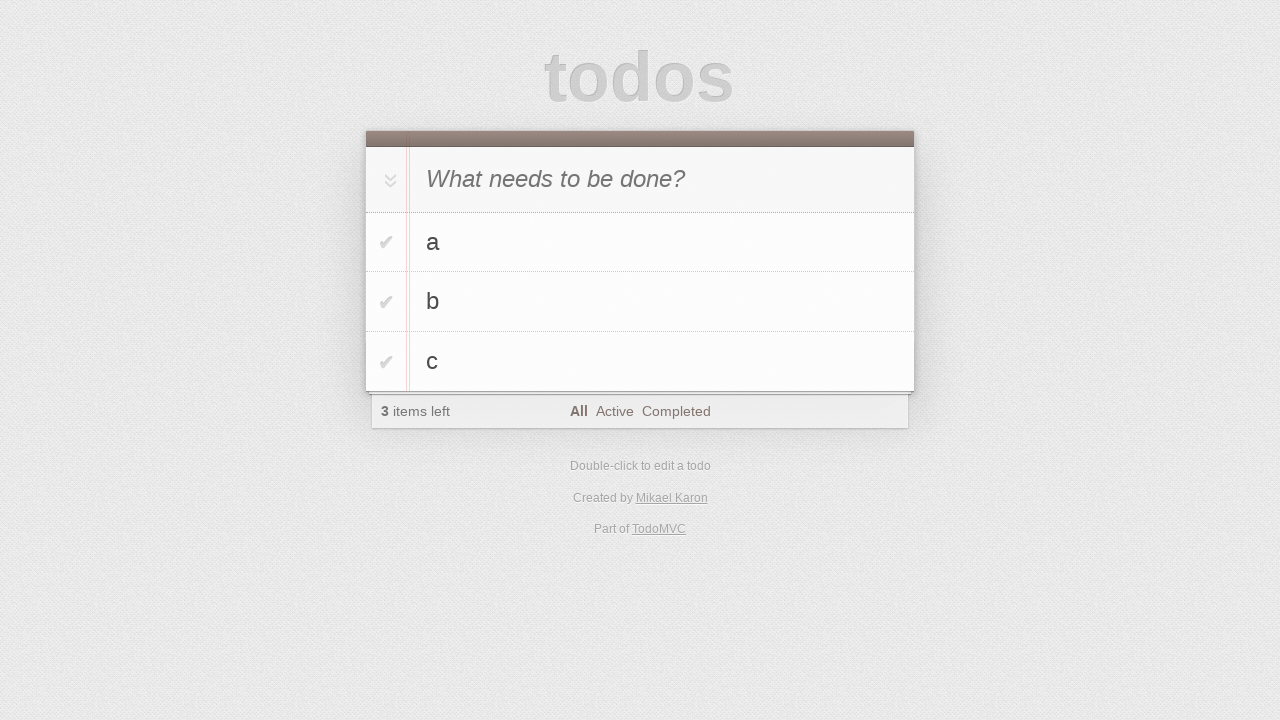

Verified all three todo items exist in the list
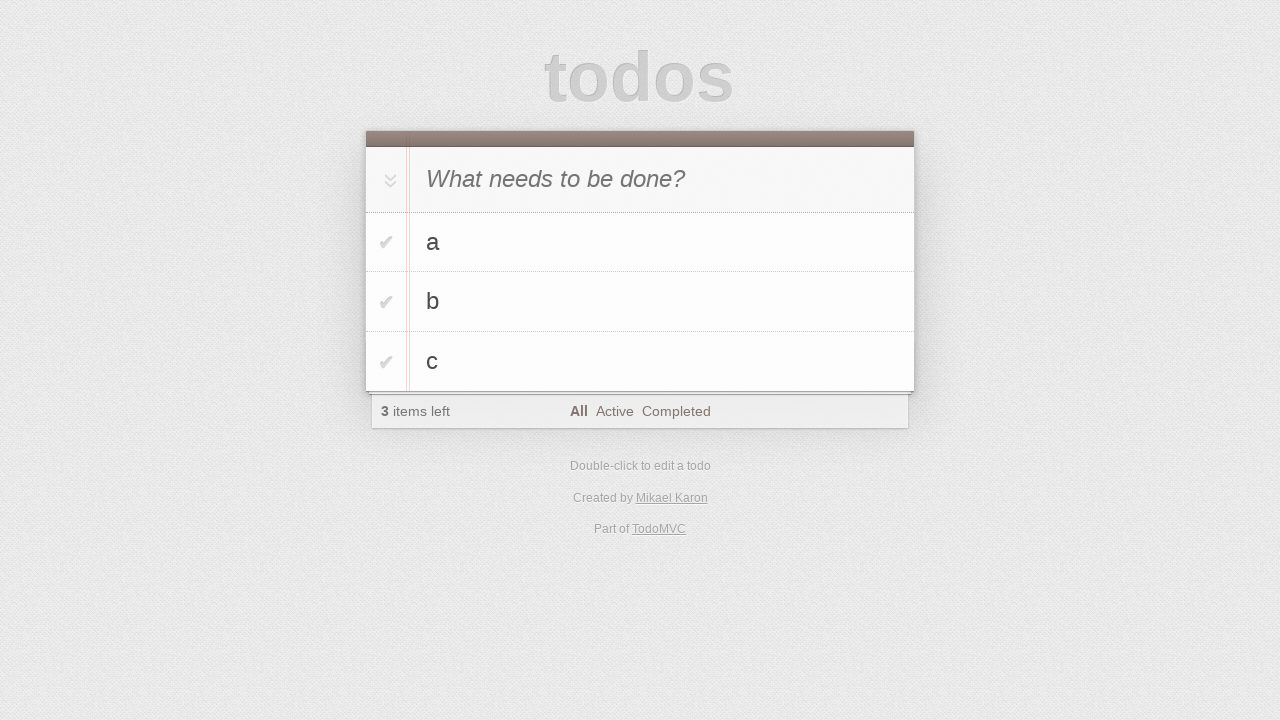

Double-clicked on todo item 'b' to enter edit mode at (640, 302) on #todo-list>li:has-text('b')
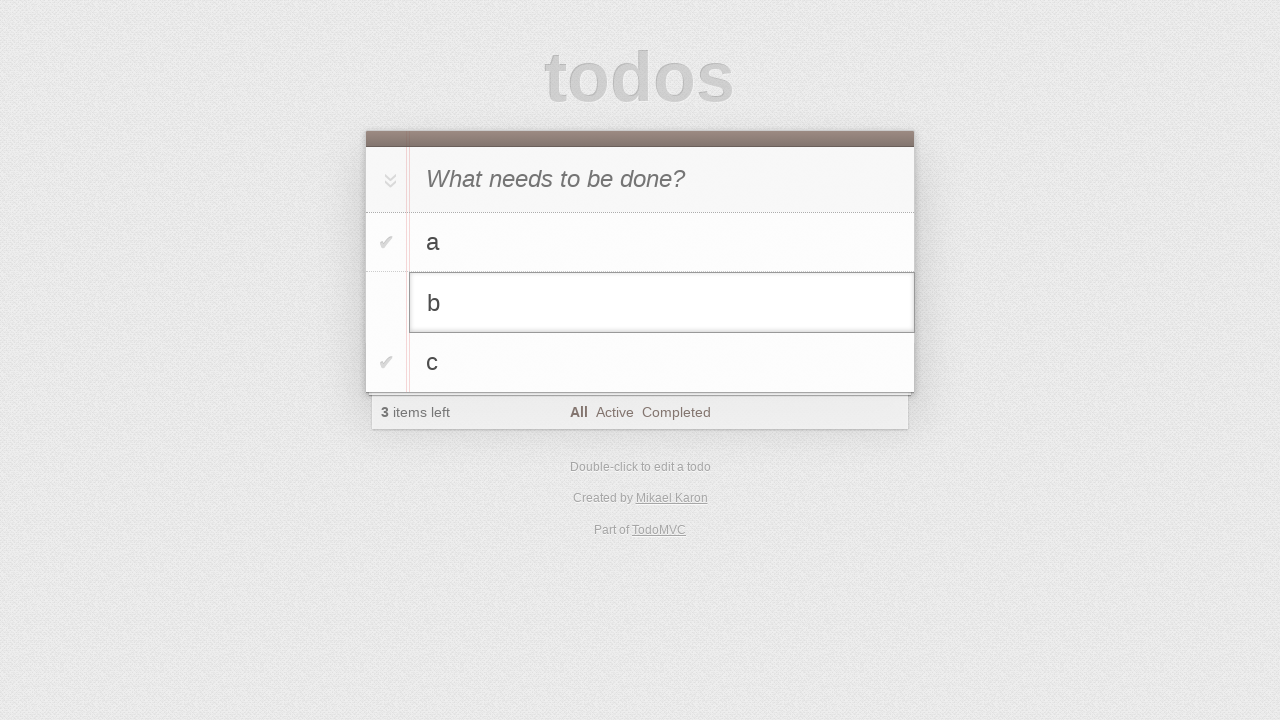

Filled editing input with 'b edited' on #todo-list>li.editing .edit
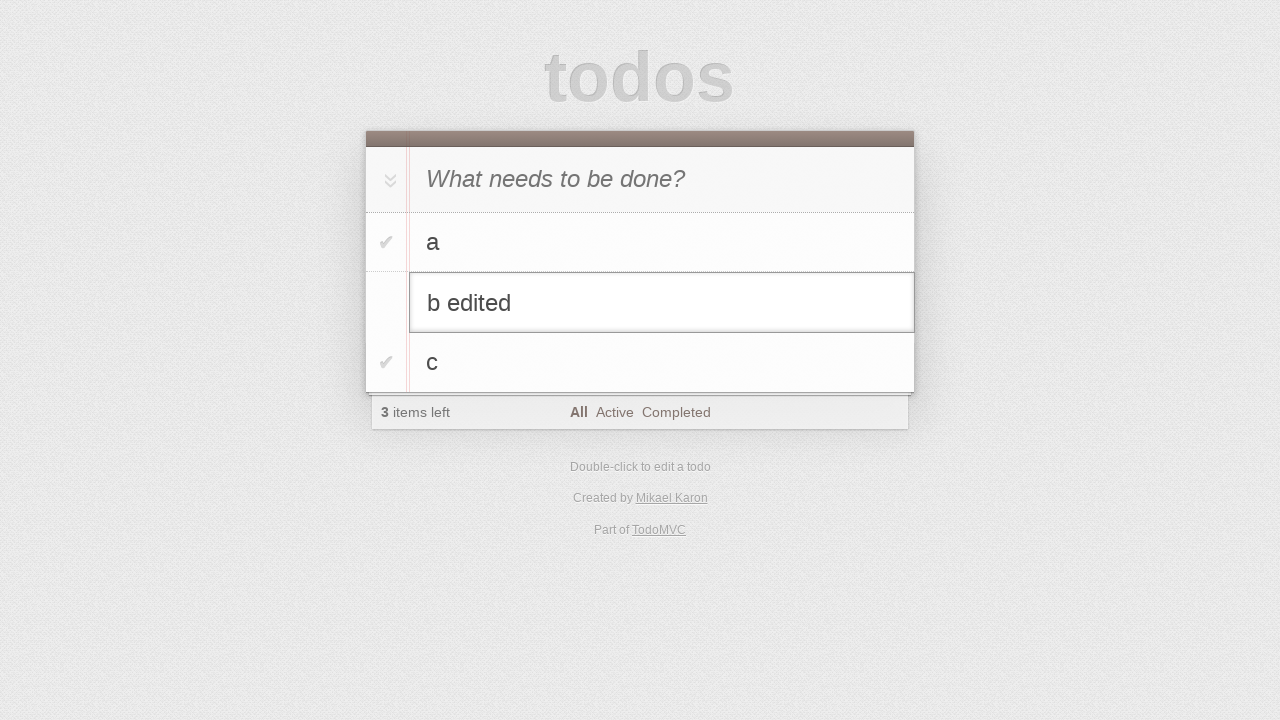

Pressed Enter to confirm edit on item 'b' (now 'b edited') on #todo-list>li.editing .edit
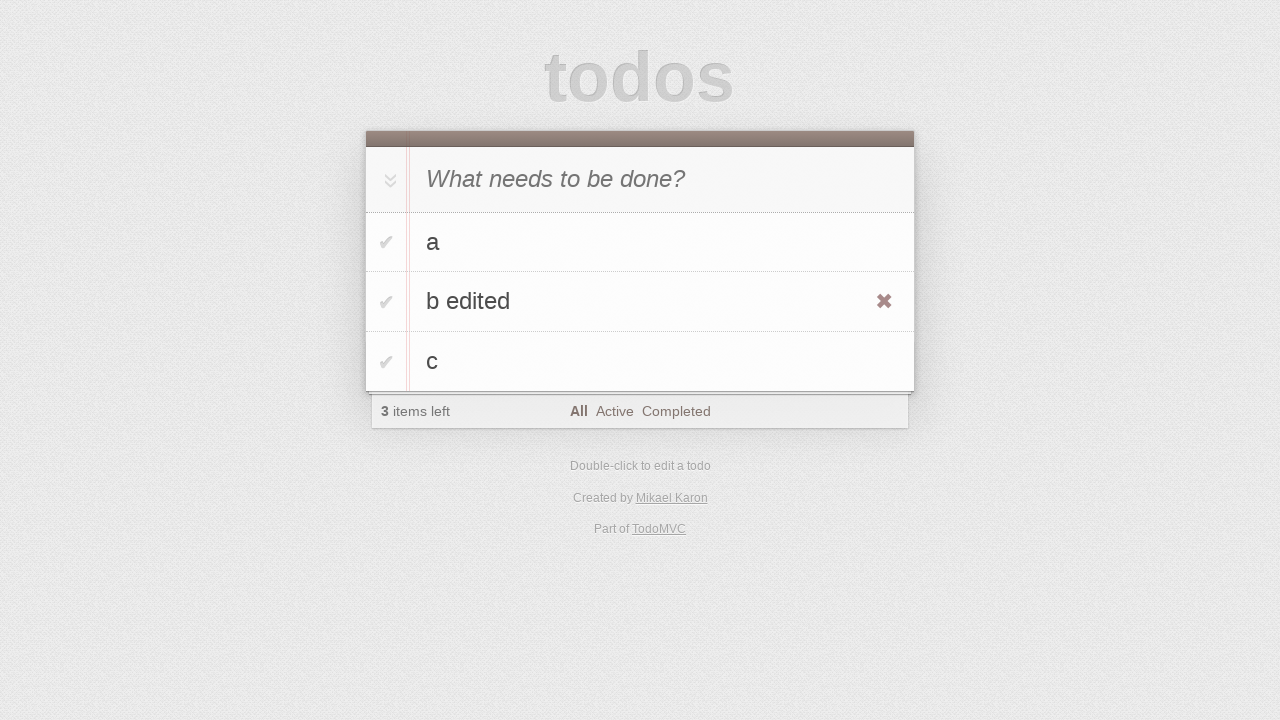

Clicked toggle checkbox to mark 'b edited' as complete at (386, 302) on #todo-list>li:has-text('b edited') .toggle
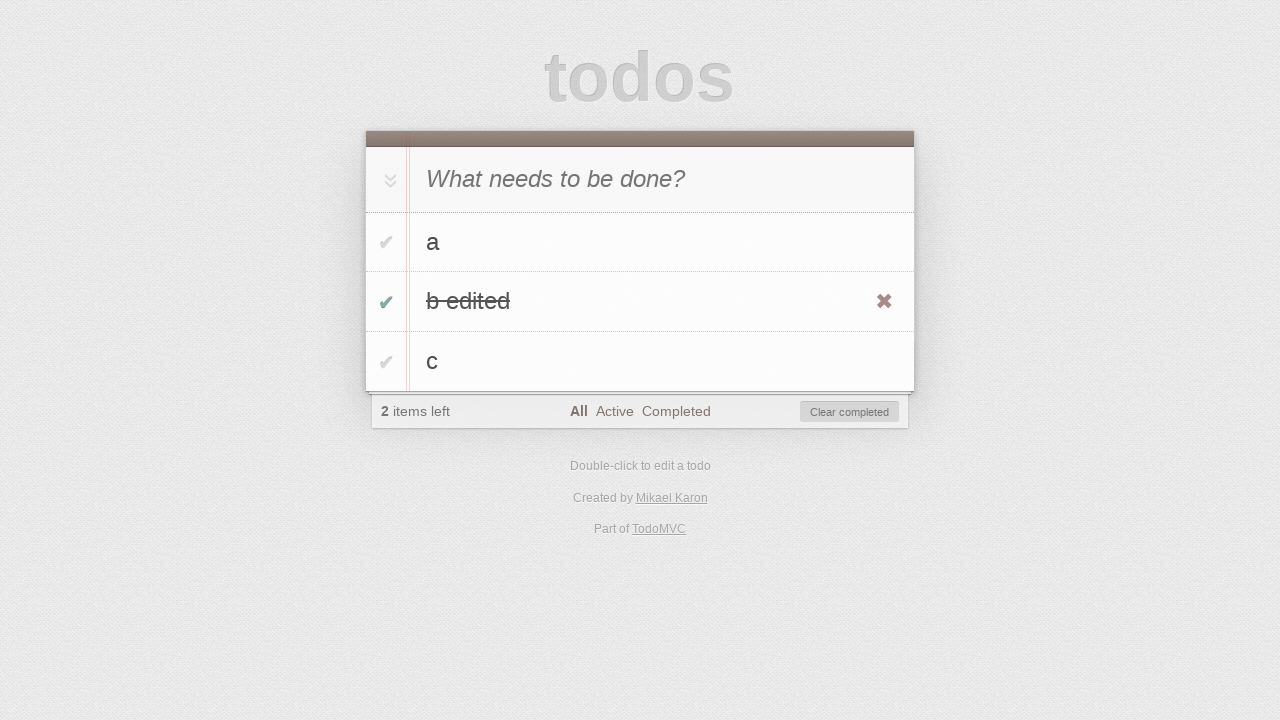

Clicked 'Clear completed' button to remove completed item at (850, 412) on #clear-completed
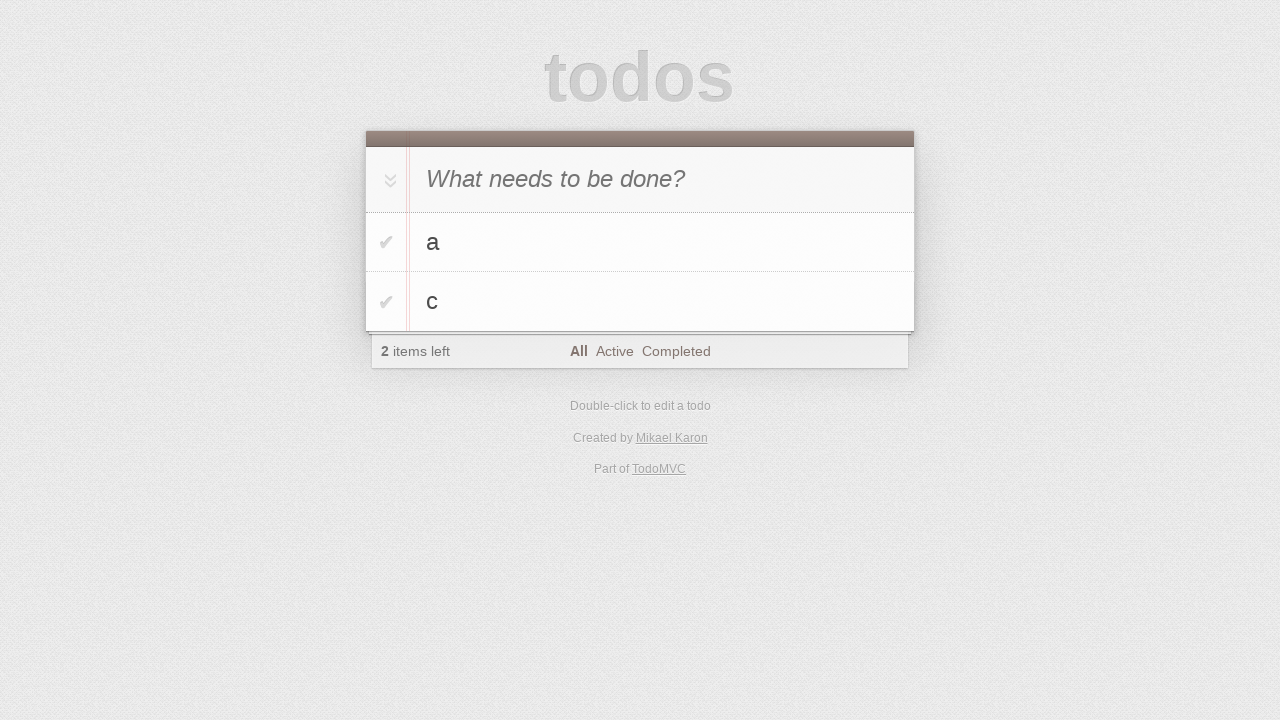

Double-clicked on todo item 'c' to enter edit mode at (640, 302) on #todo-list>li:has-text('c')
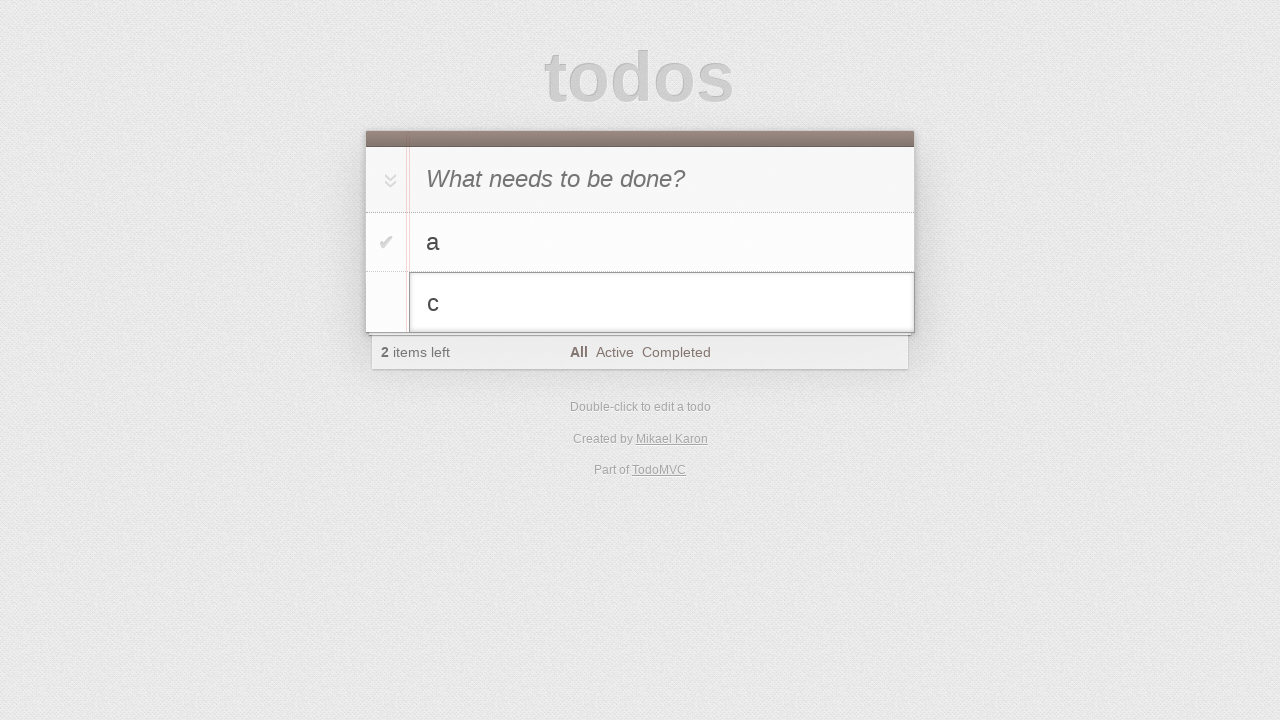

Typed 'to be canceled' in the edit input on #todo-list>li.editing .edit
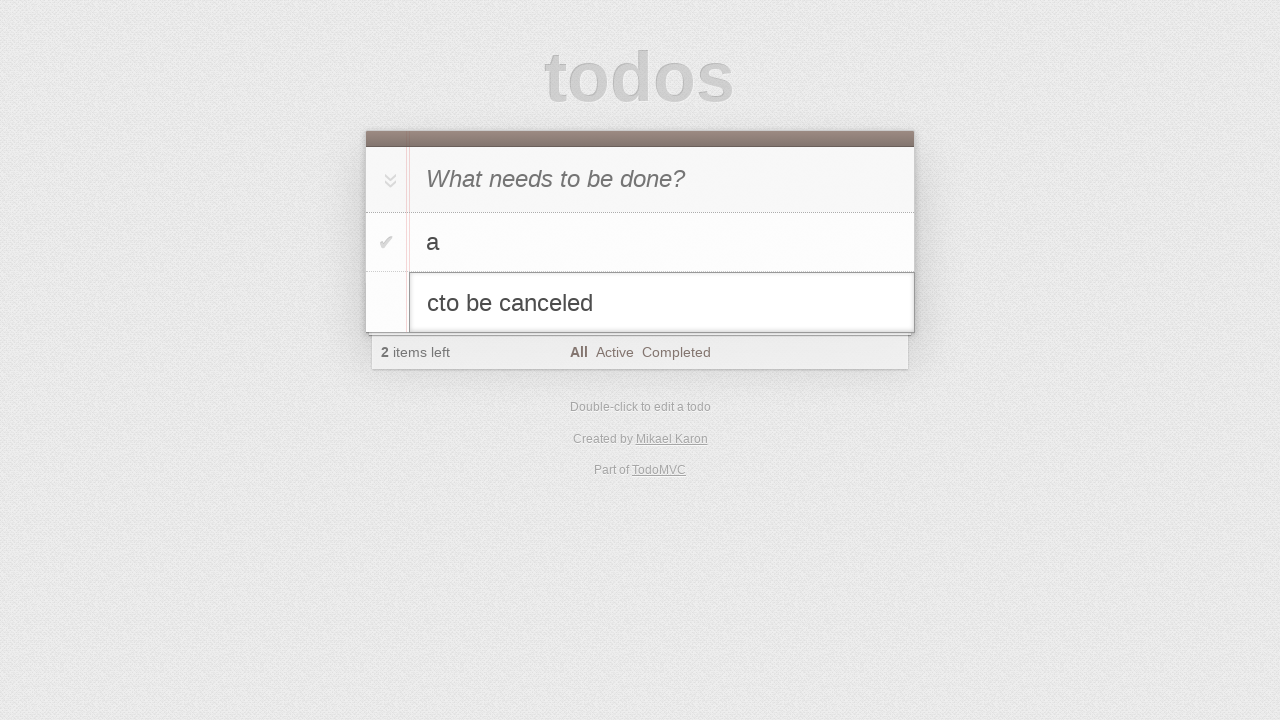

Pressed Escape to cancel the edit on item 'c' on #todo-list>li.editing .edit
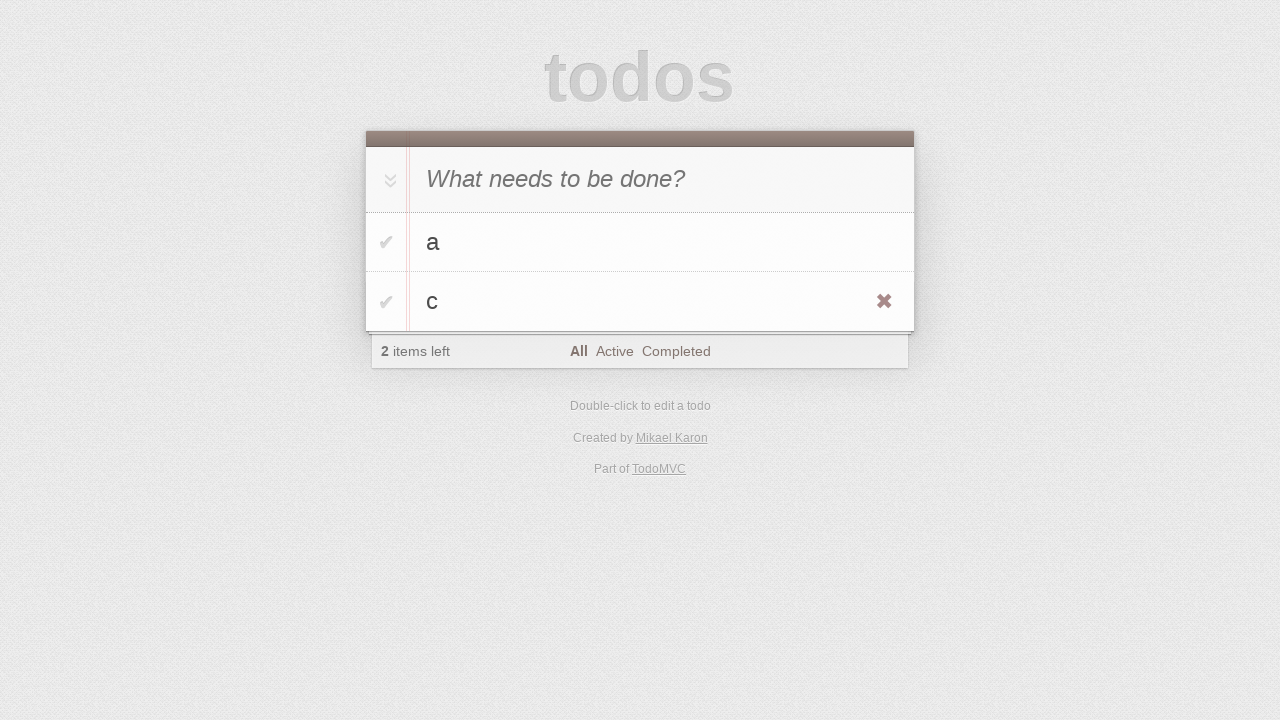

Hovered over todo item 'c' to reveal destroy button at (640, 302) on #todo-list>li:has-text('c')
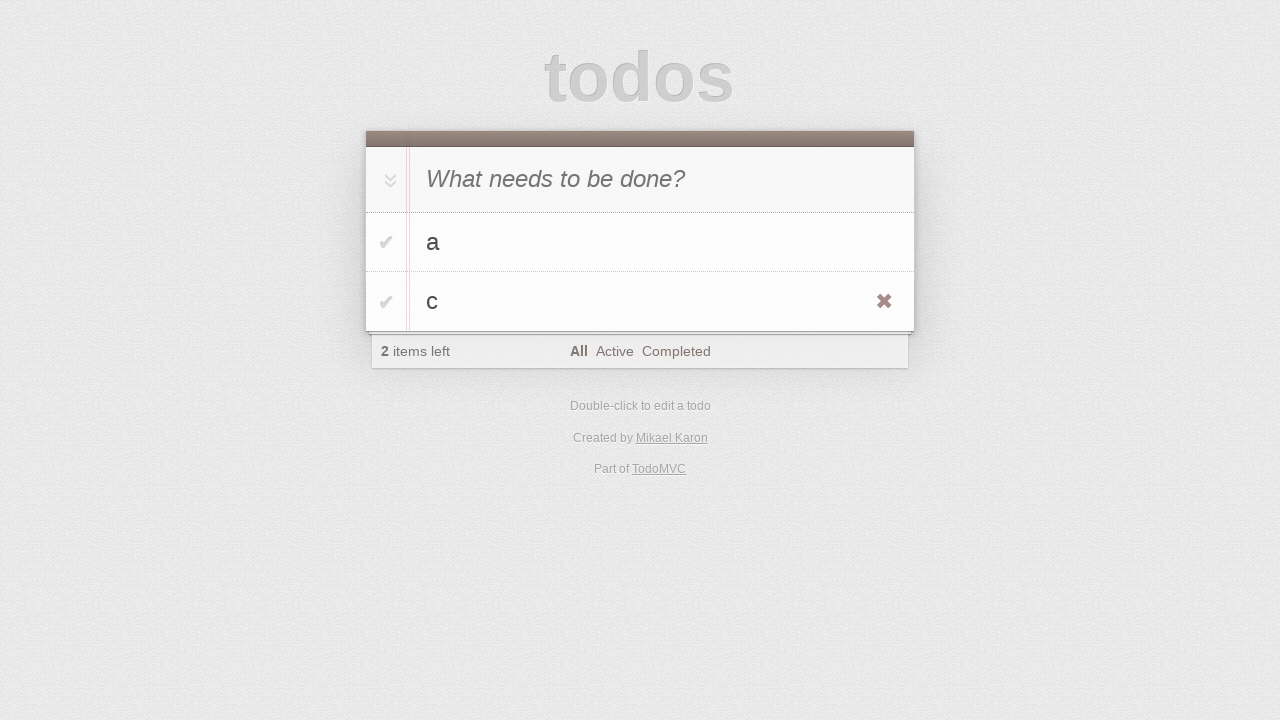

Clicked destroy button to delete item 'c' at (884, 302) on #todo-list>li:has-text('c') .destroy
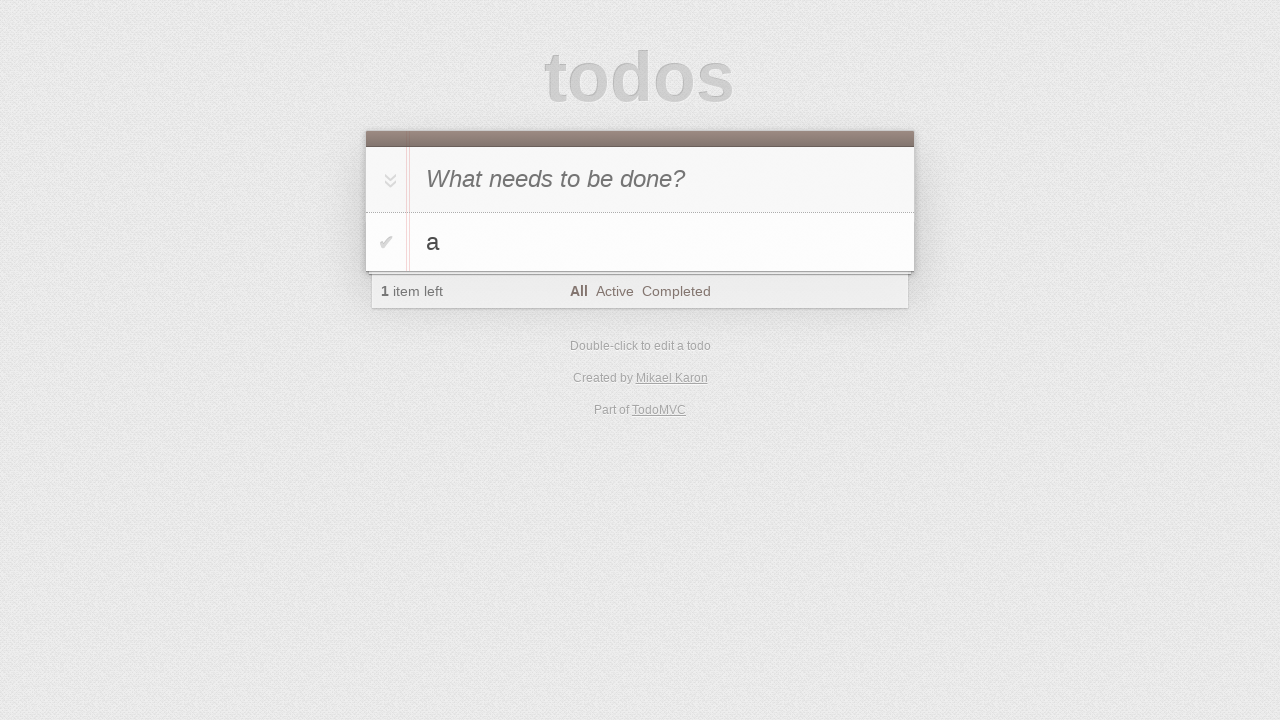

Verified that only todo item 'a' remains in the list
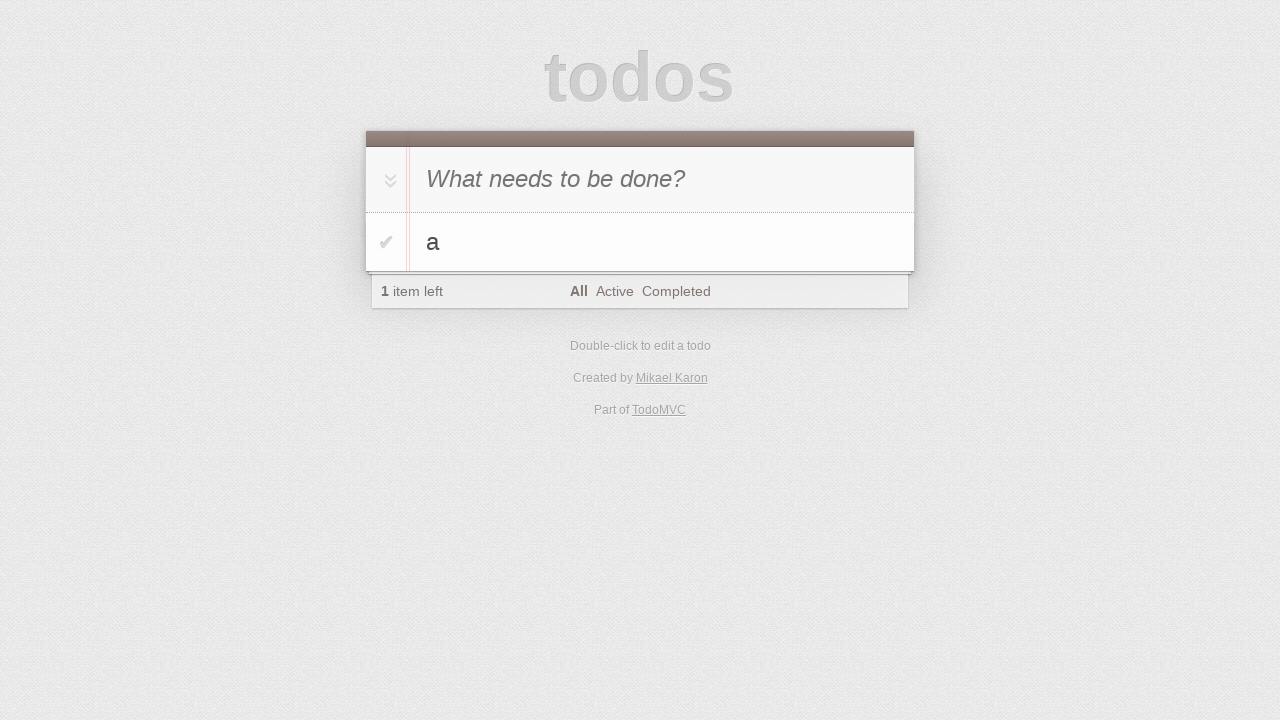

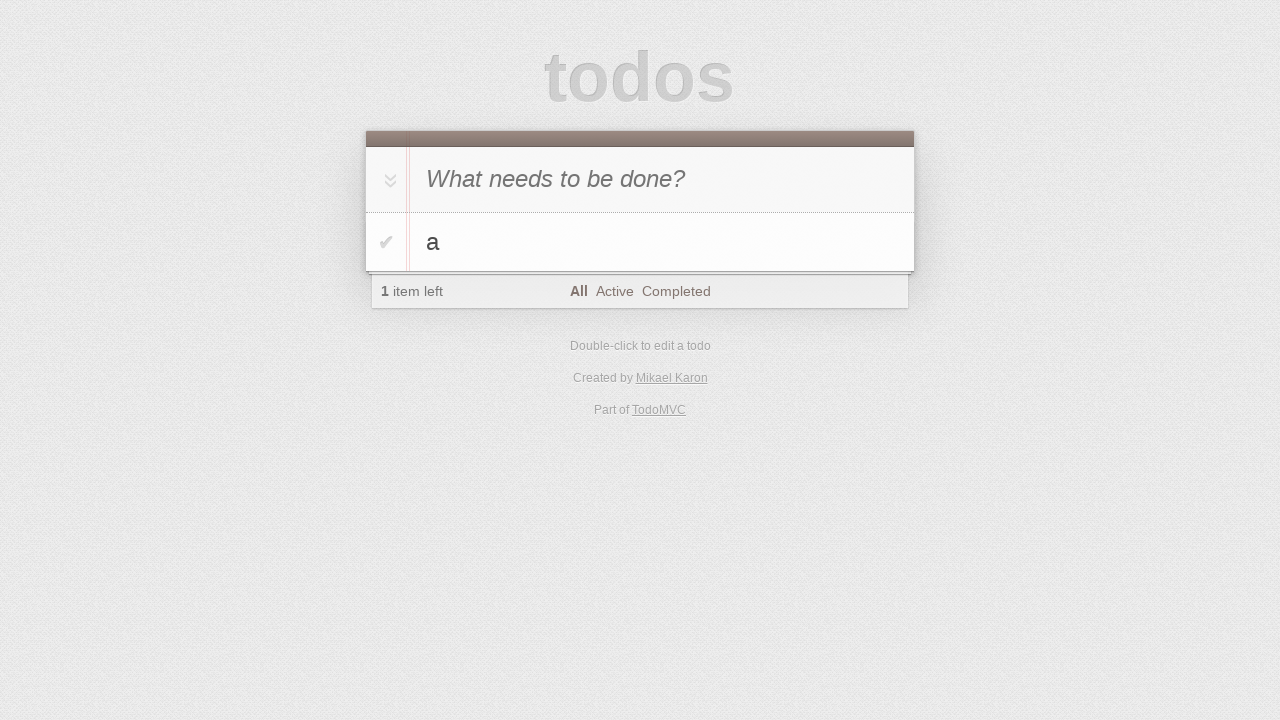